Tests clicking the close button on the error message after attempting login without credentials

Starting URL: https://the-internet.herokuapp.com/

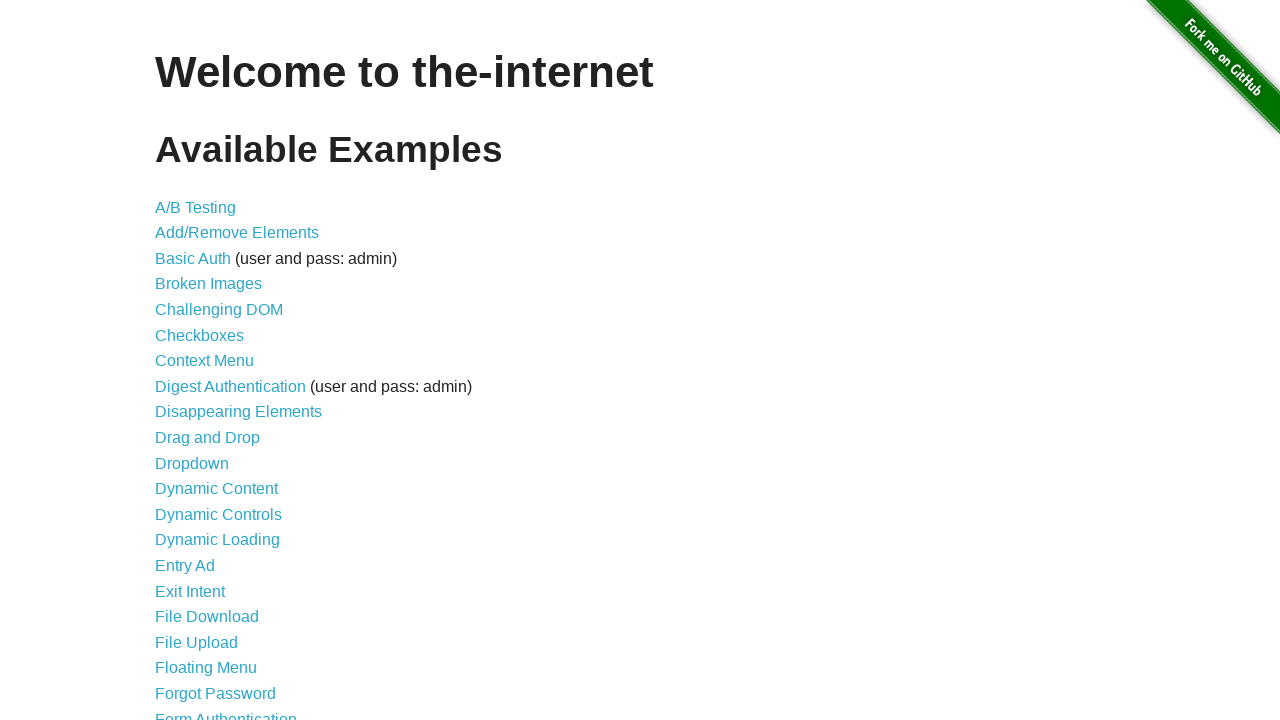

Clicked on Form Authentication link at (226, 712) on xpath=//*[@id="content"]/ul/li[21]/a
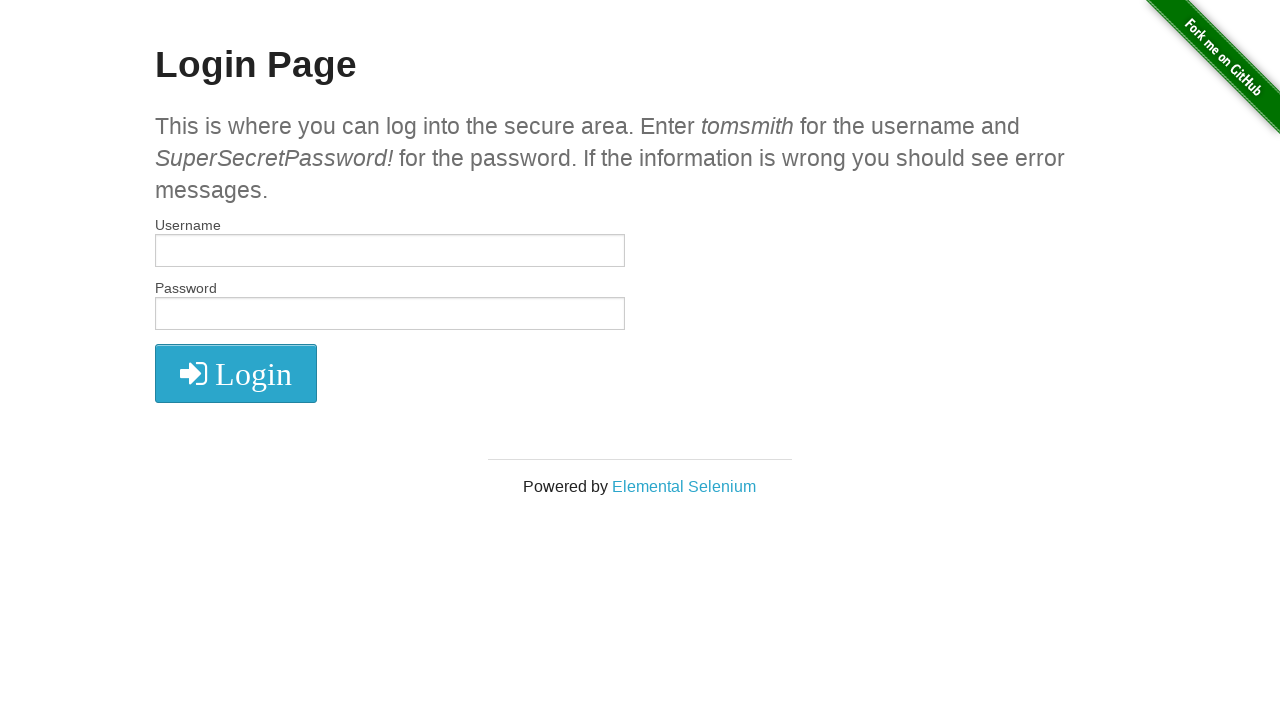

Clicked login button without entering credentials at (236, 373) on xpath=//*[@id="login"]/button
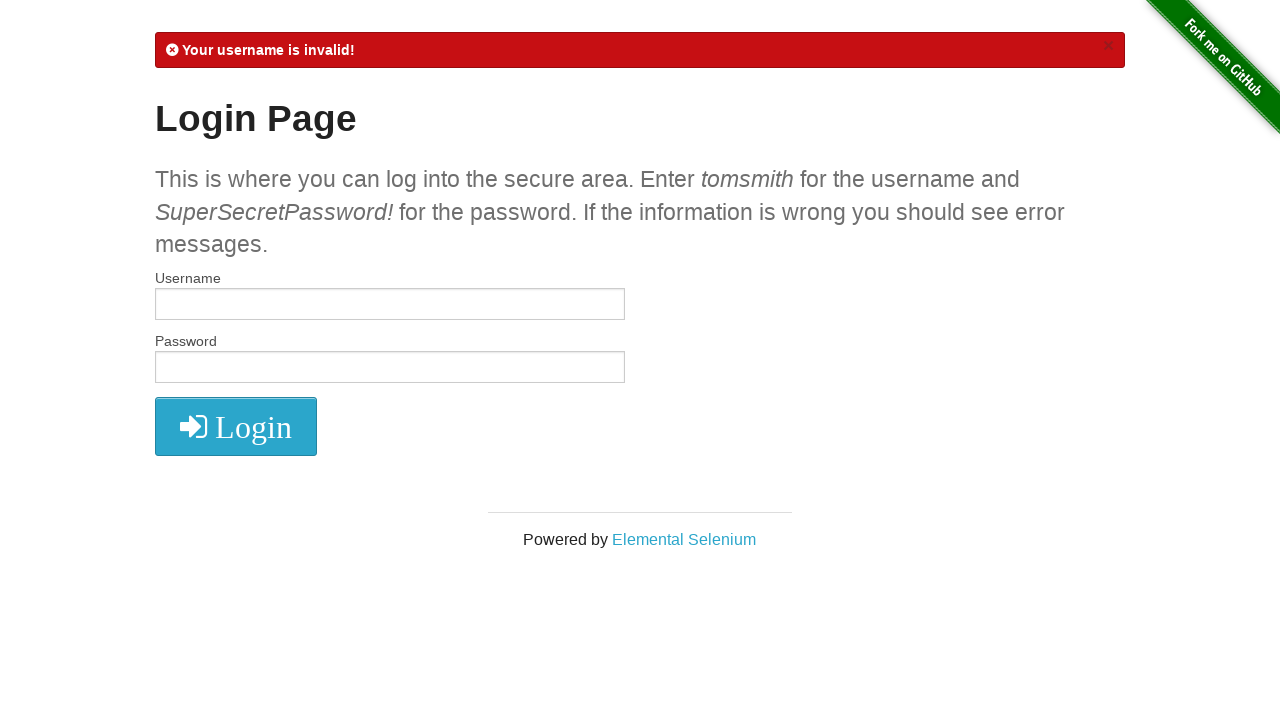

Error message appeared on the page
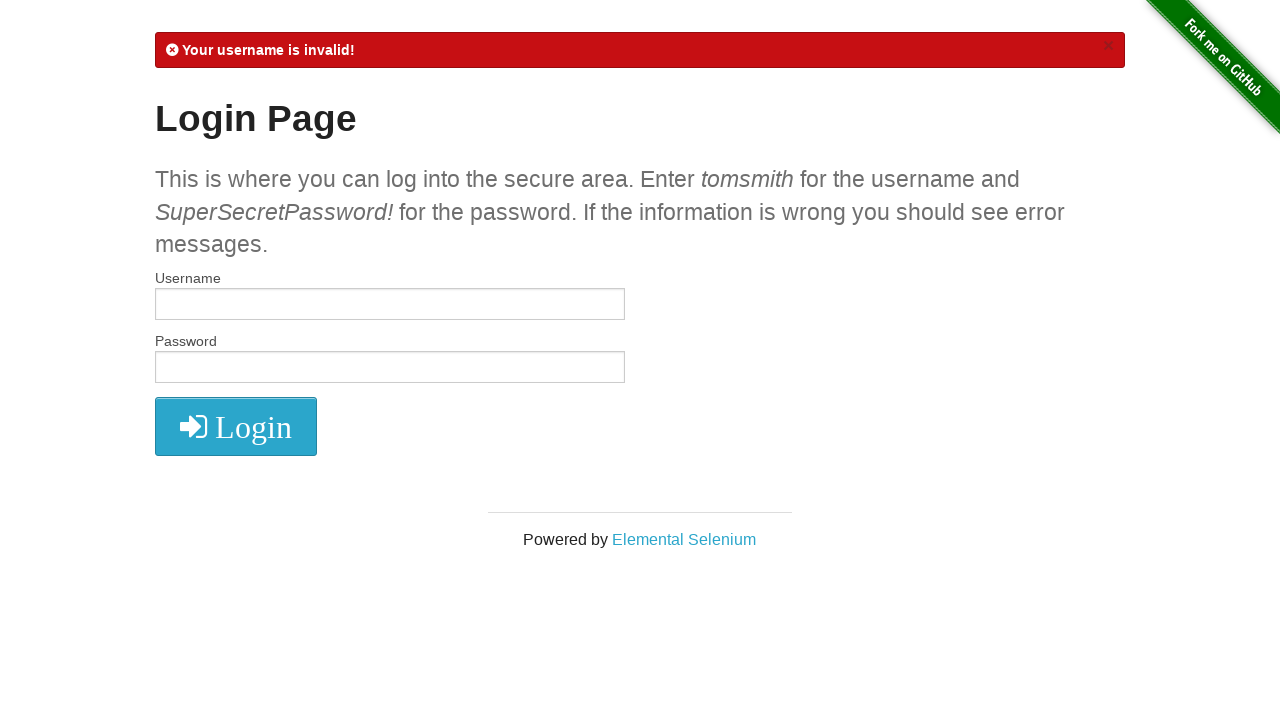

Clicked close button to dismiss the error message at (1108, 46) on .close
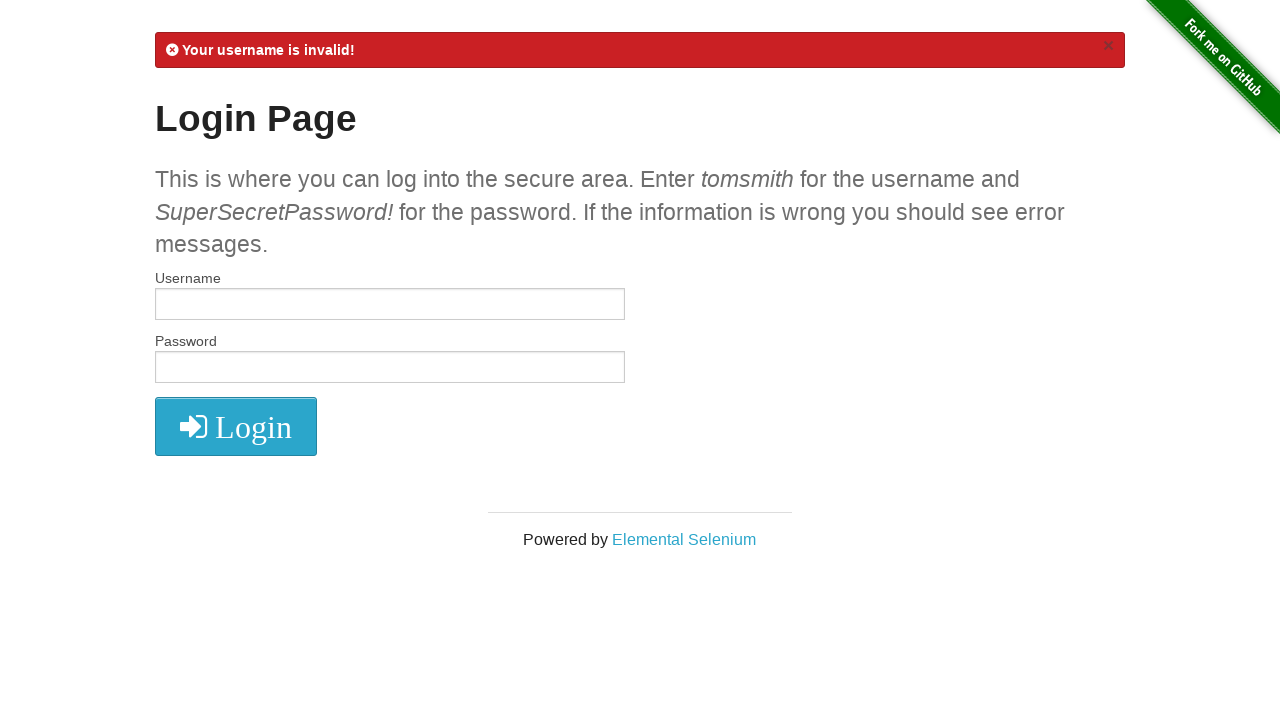

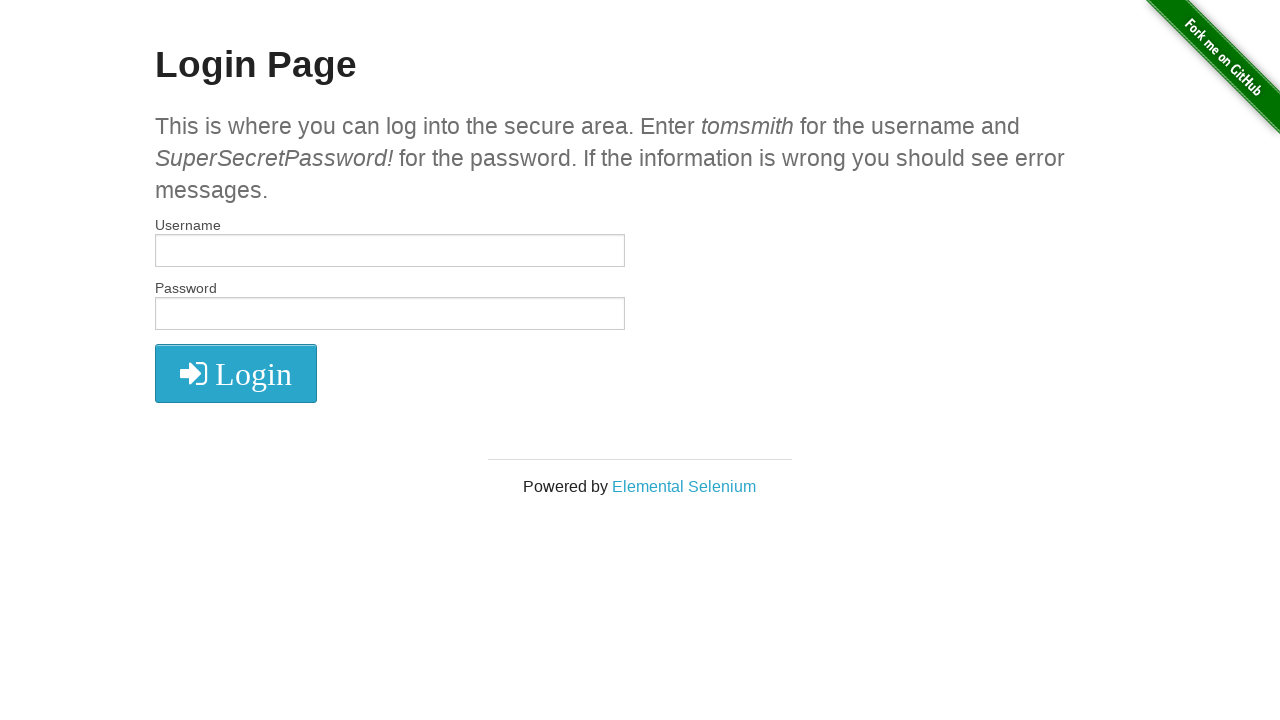